Navigates to the web form by finding the button within the first card body section

Starting URL: https://bonigarcia.dev/selenium-webdriver-java/

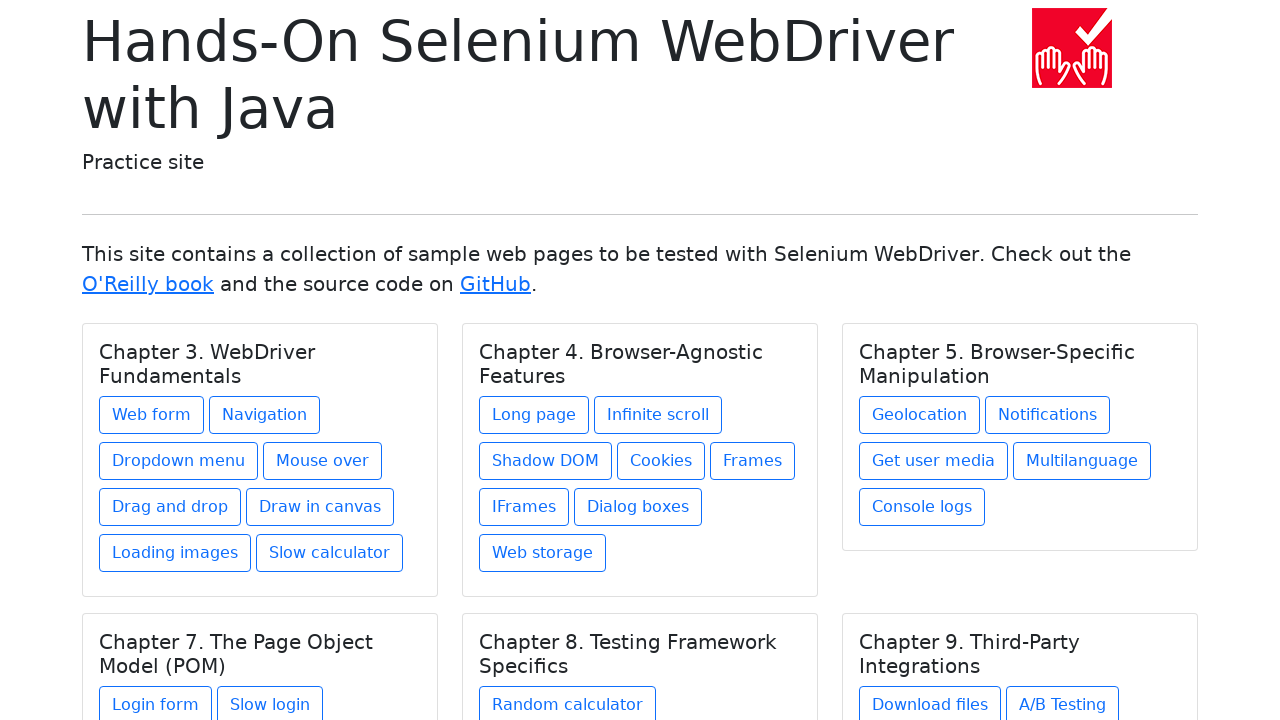

Navigated to the starting URL
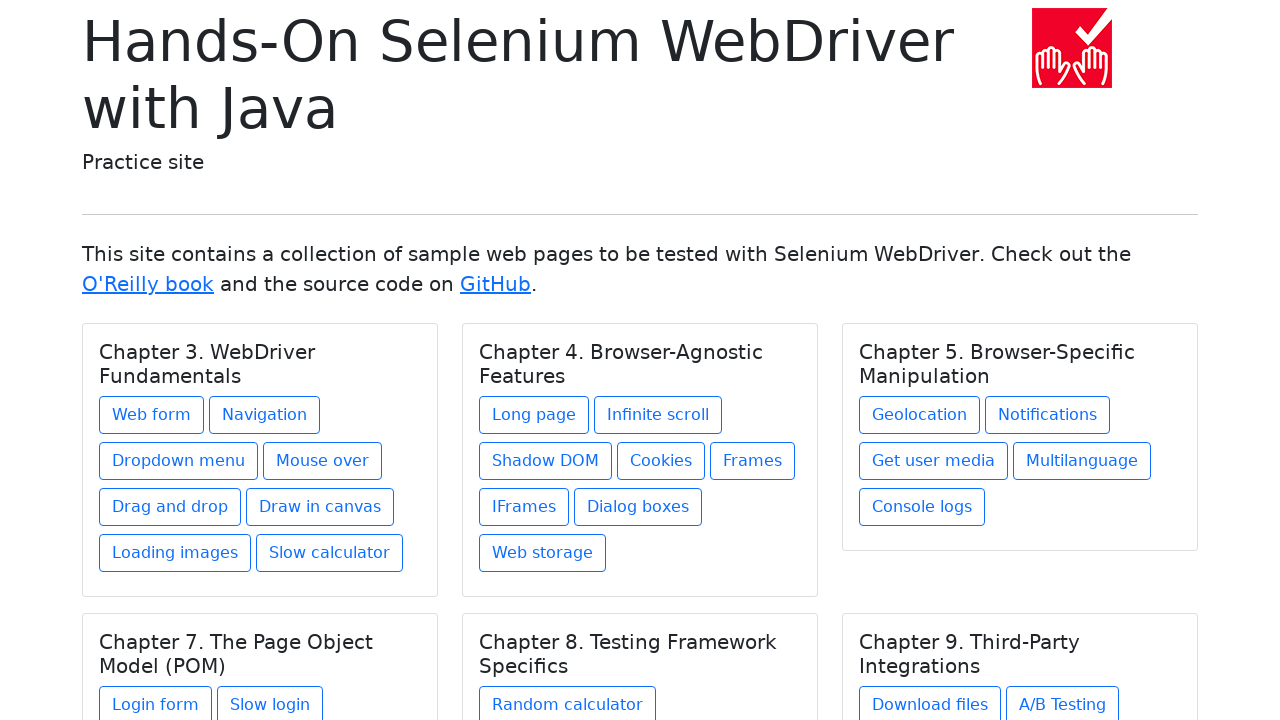

Clicked the button within the first card body section to navigate to the web form at (152, 415) on div.card-body >> nth=0 >> a.btn >> nth=0
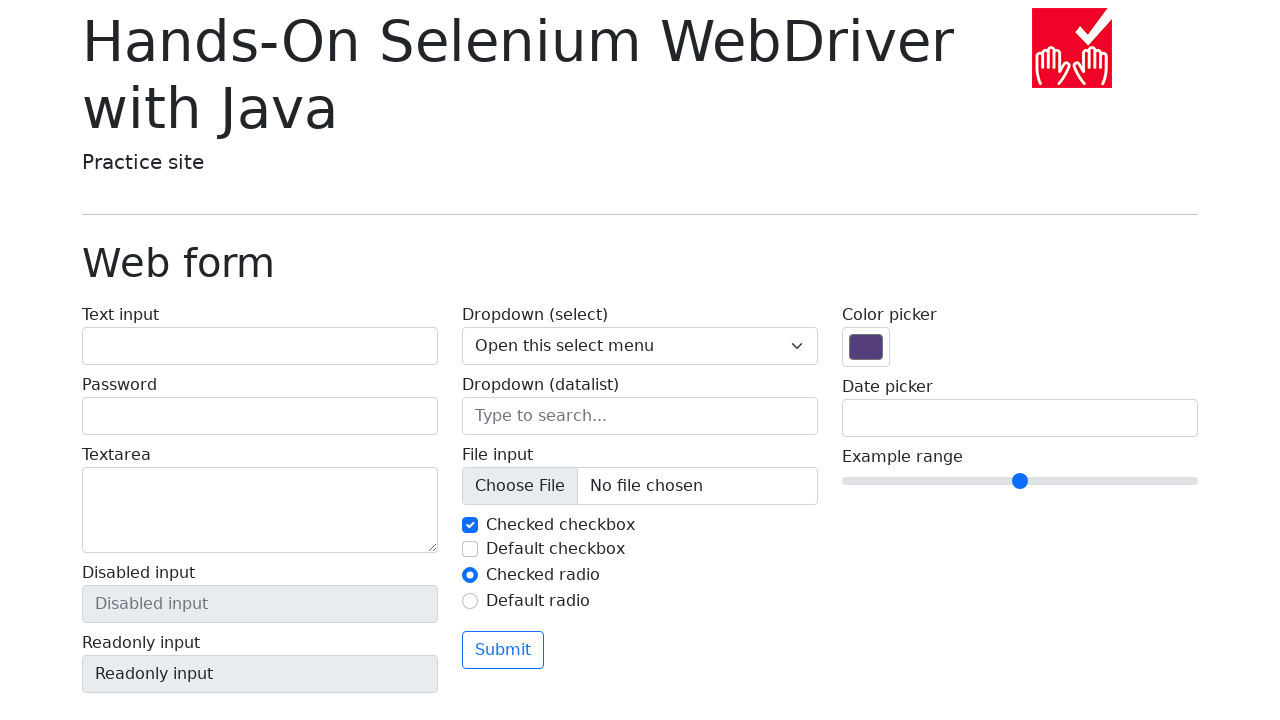

Located the h1 heading element with display-6 class
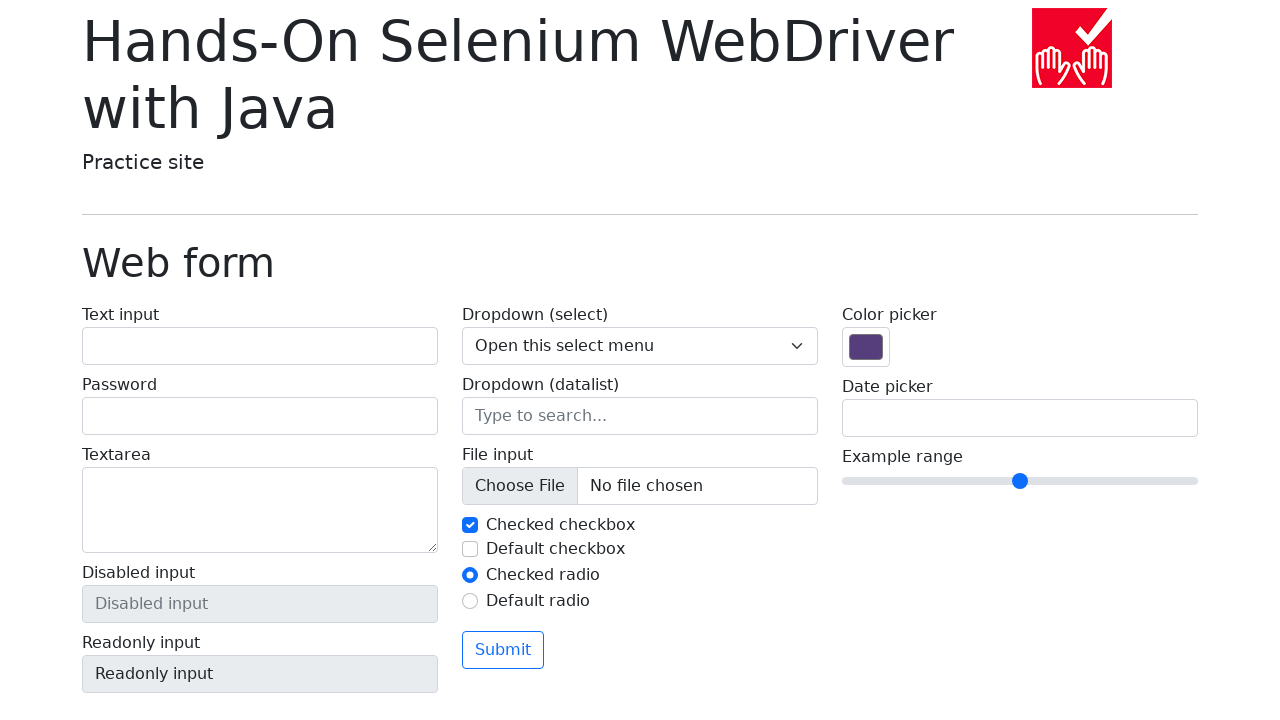

Verified that the page heading is 'Web form'
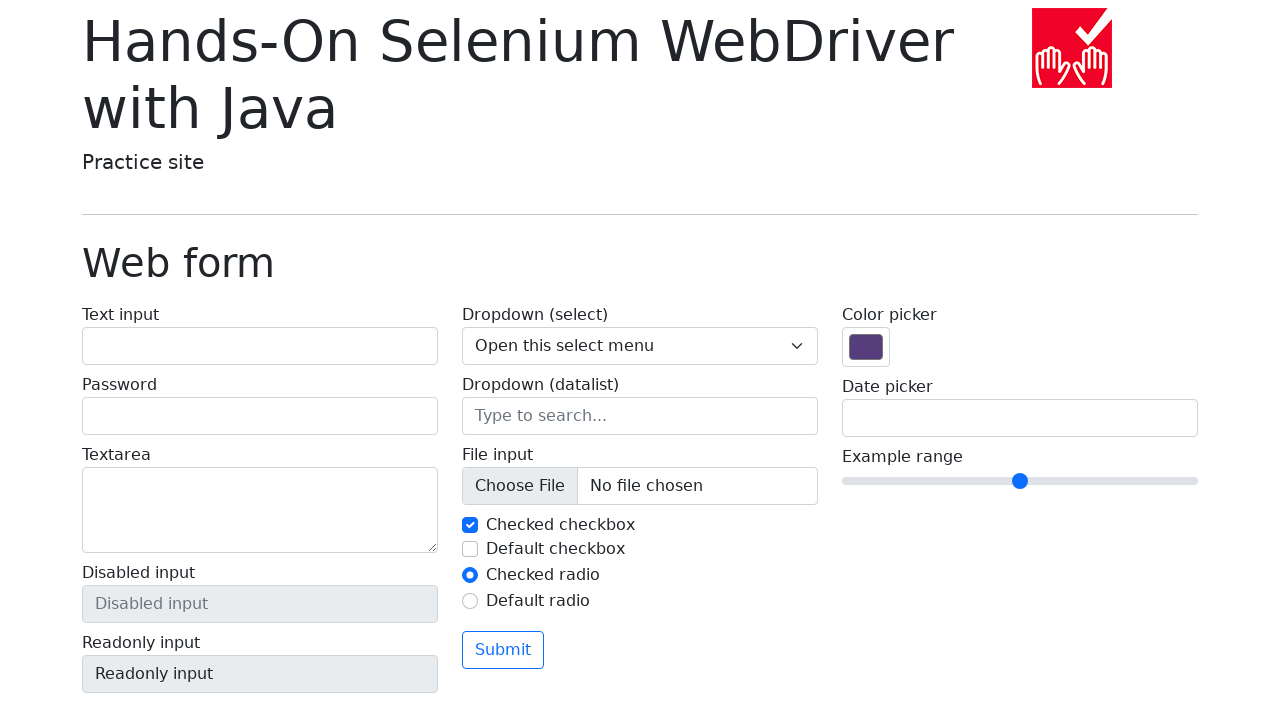

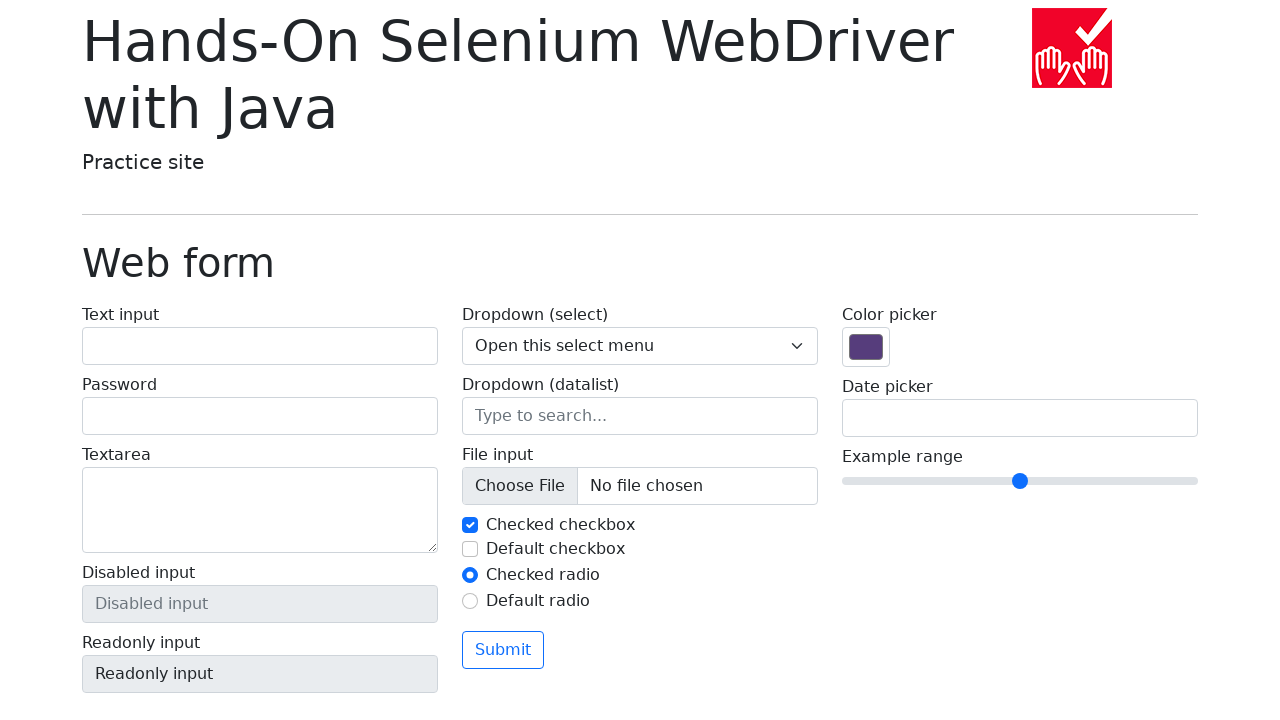